Tests responsive design by checking if the menu toggle element visibility changes when the browser window is resized from maximized to a smaller viewport (700x700).

Starting URL: https://cms.demo.katalon.com/

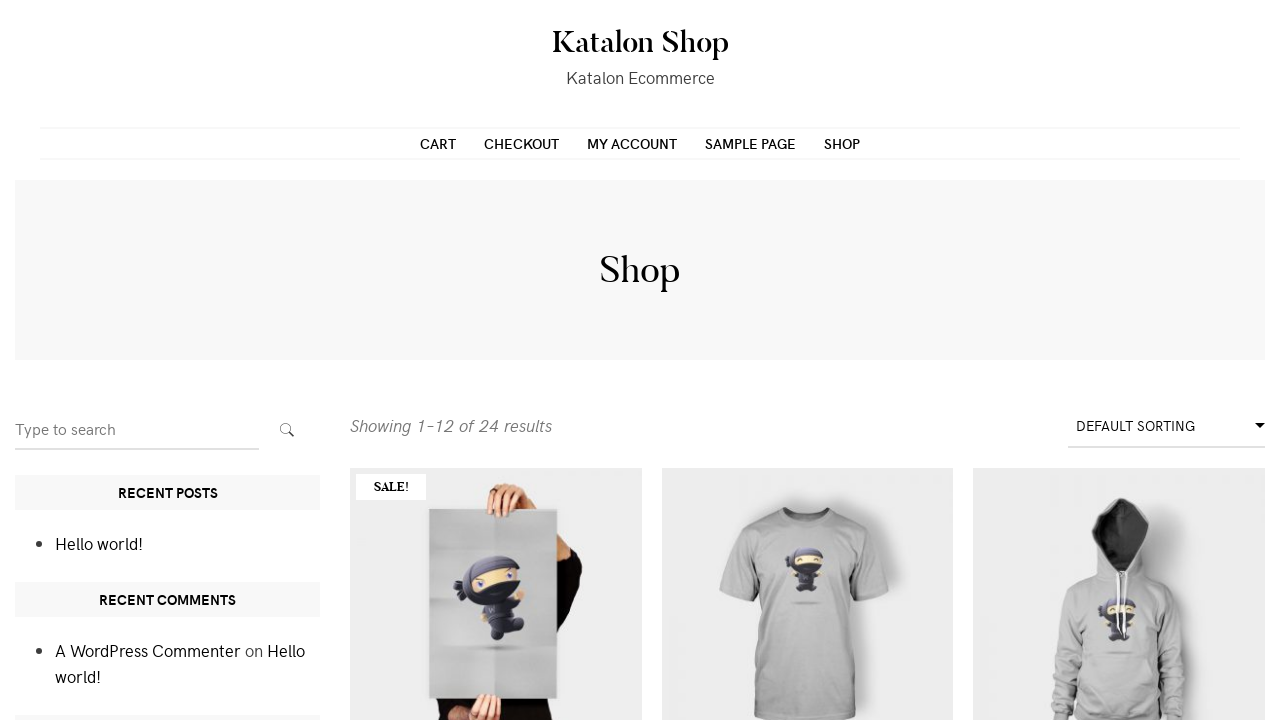

Located menu toggle element
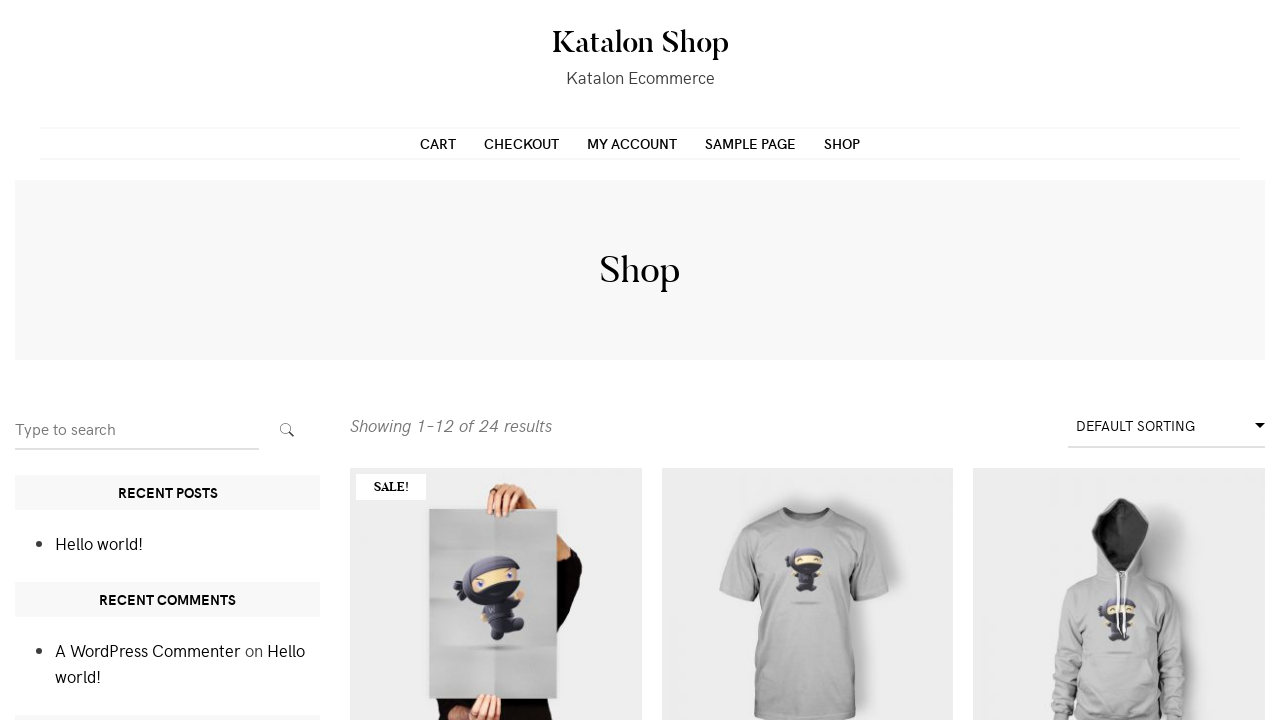

Checked menu toggle visibility at default viewport: False
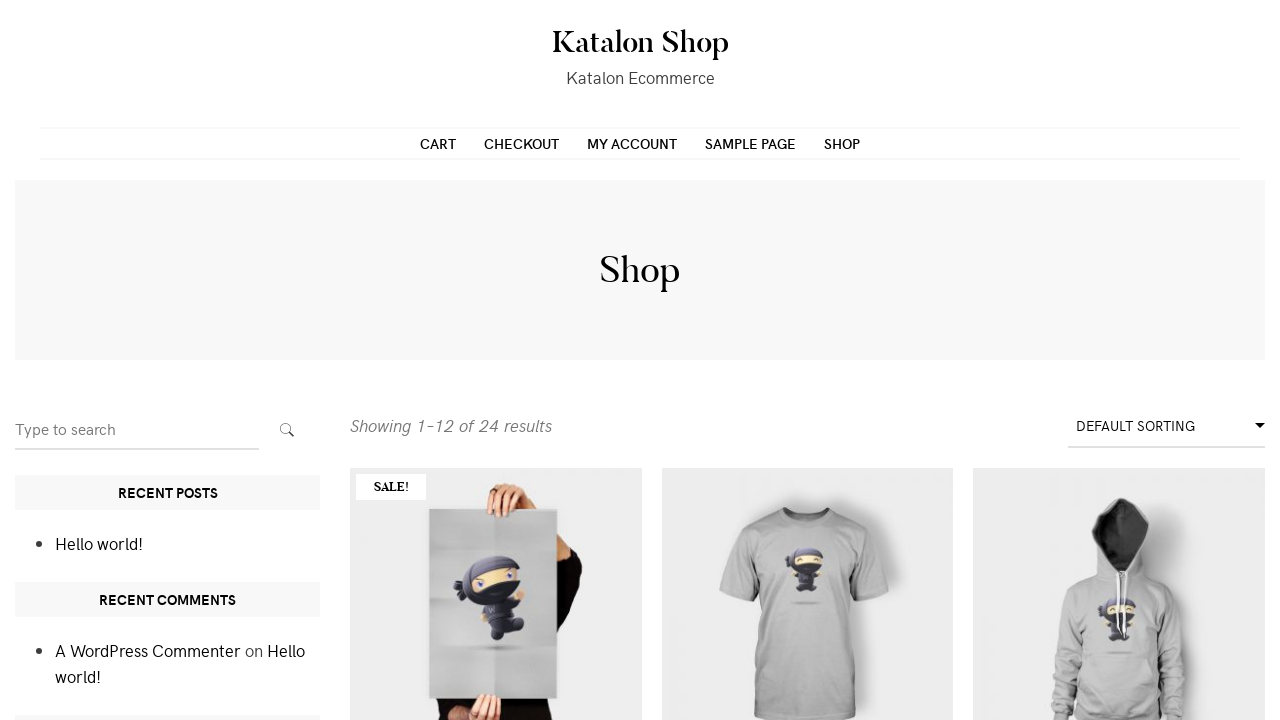

Resized viewport to 700x700 pixels
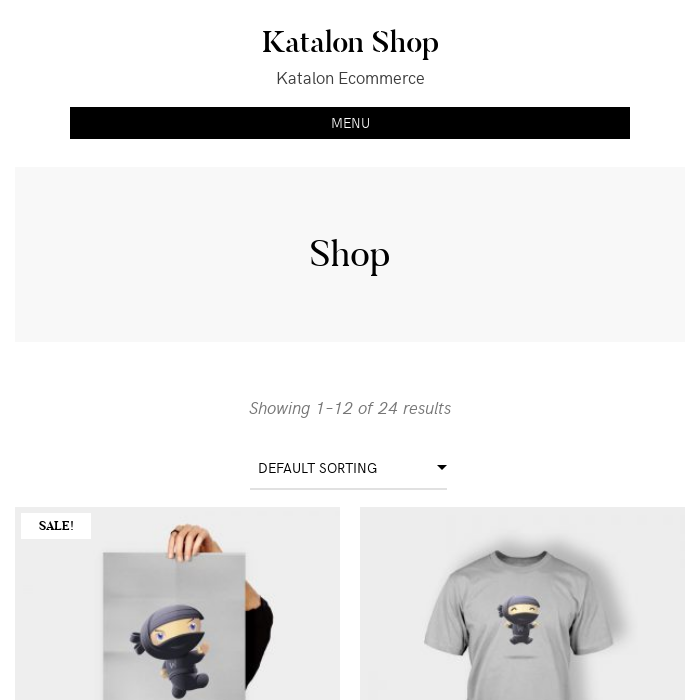

Checked menu toggle visibility at 700x700 viewport: True
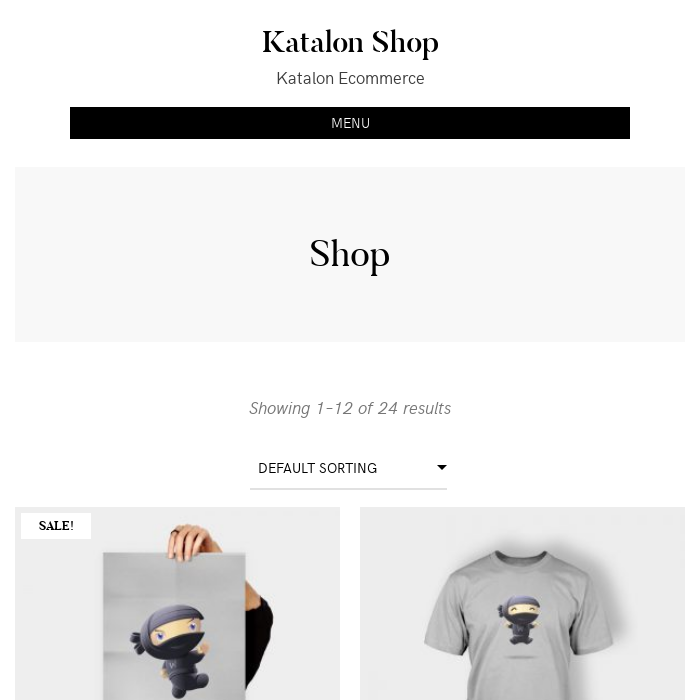

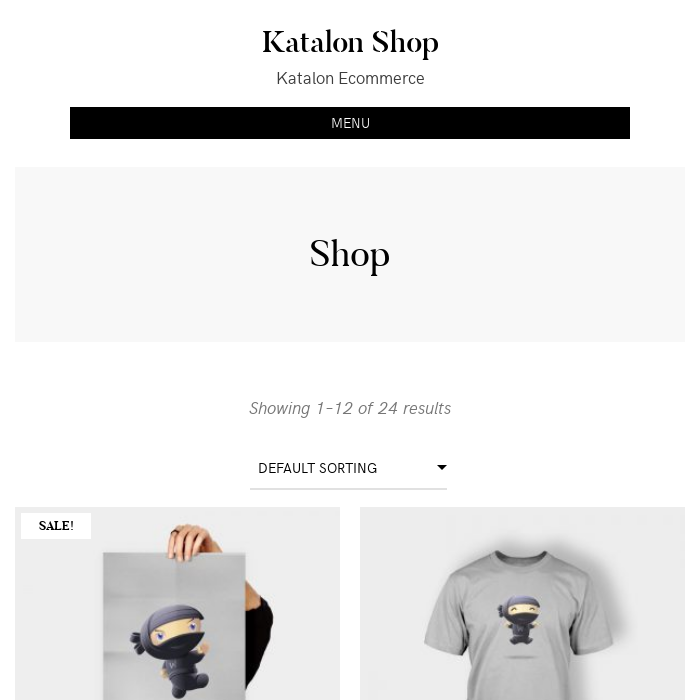